Tests a text box form by filling in full name, email, current address, and permanent address fields, then submitting the form

Starting URL: https://demoqa.com/text-box

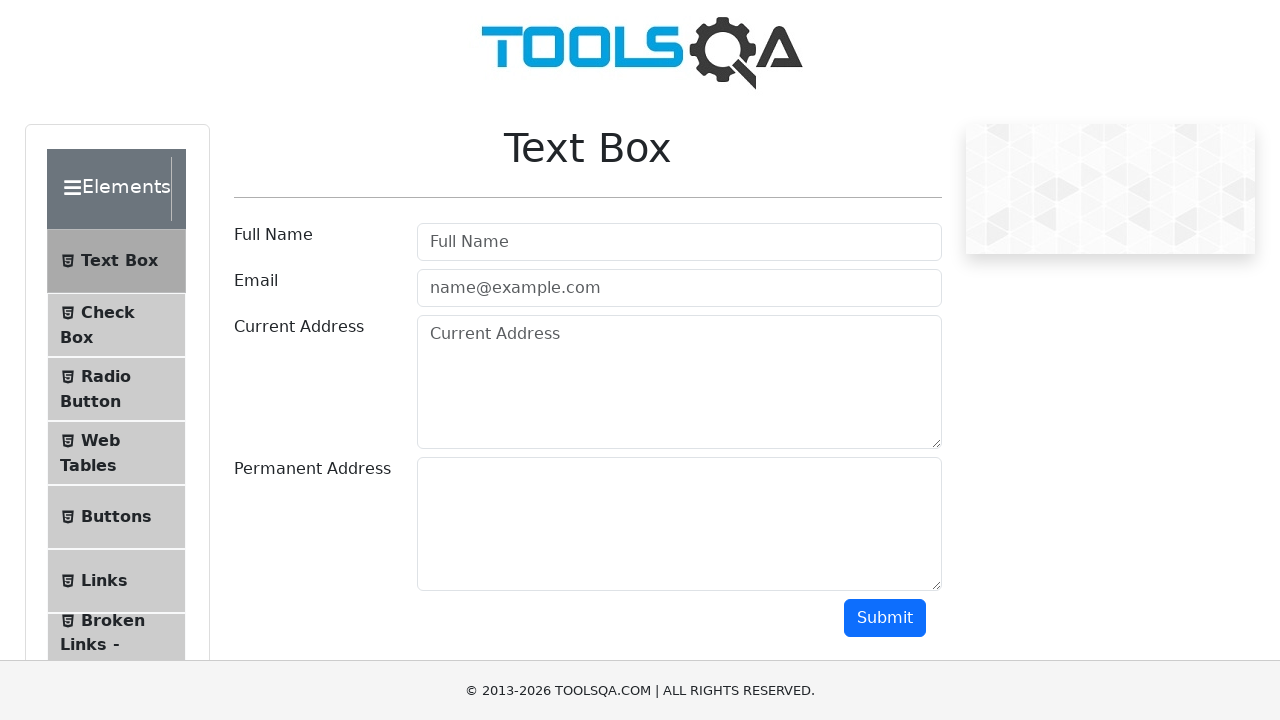

Filled full name field with 'Marcus Chen' on //*[@id="userName"]
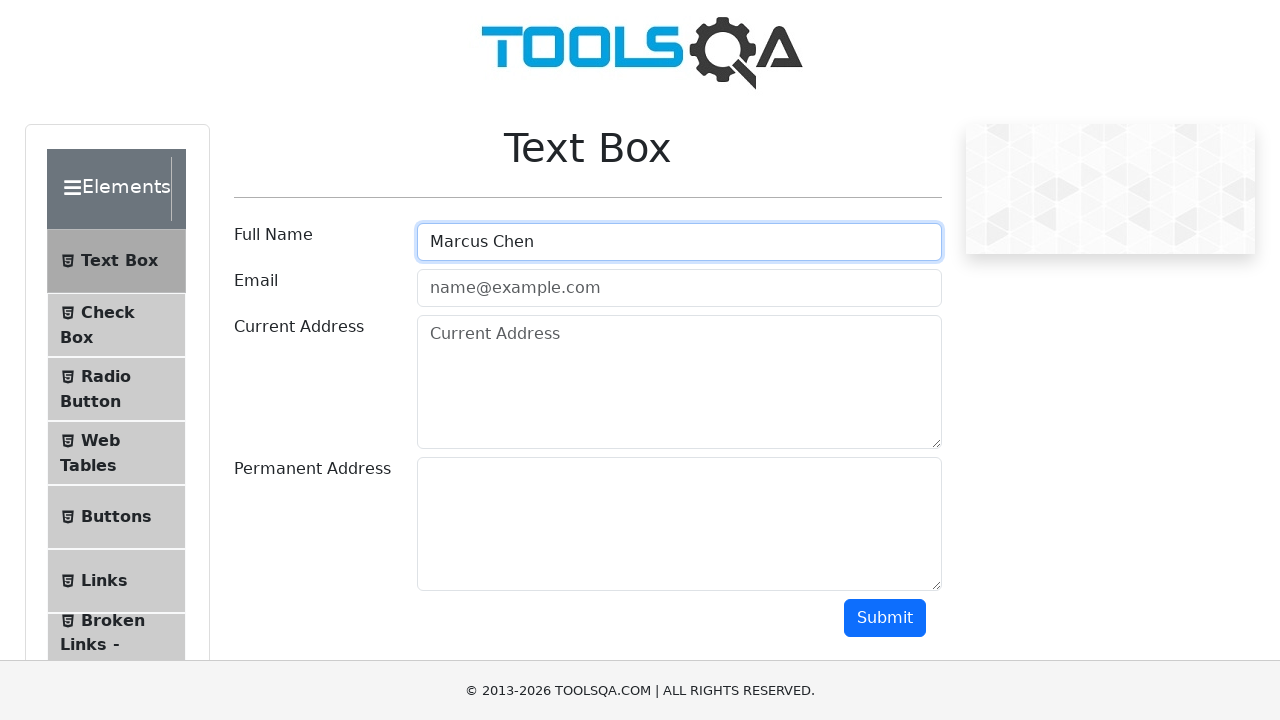

Filled email field with 'marcus.chen@example.com' on //*[@id="userEmail"]
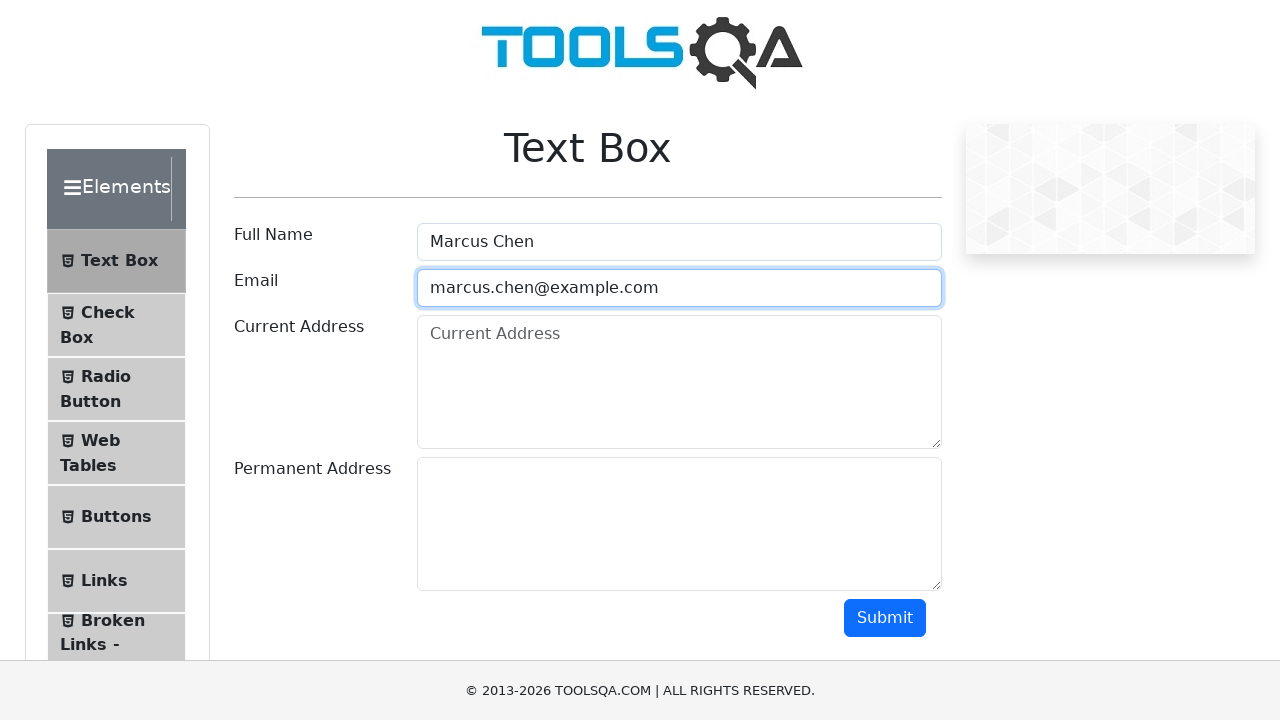

Filled current address field with '456 Oak Street, Apt 7B' on //*[@id="currentAddress"]
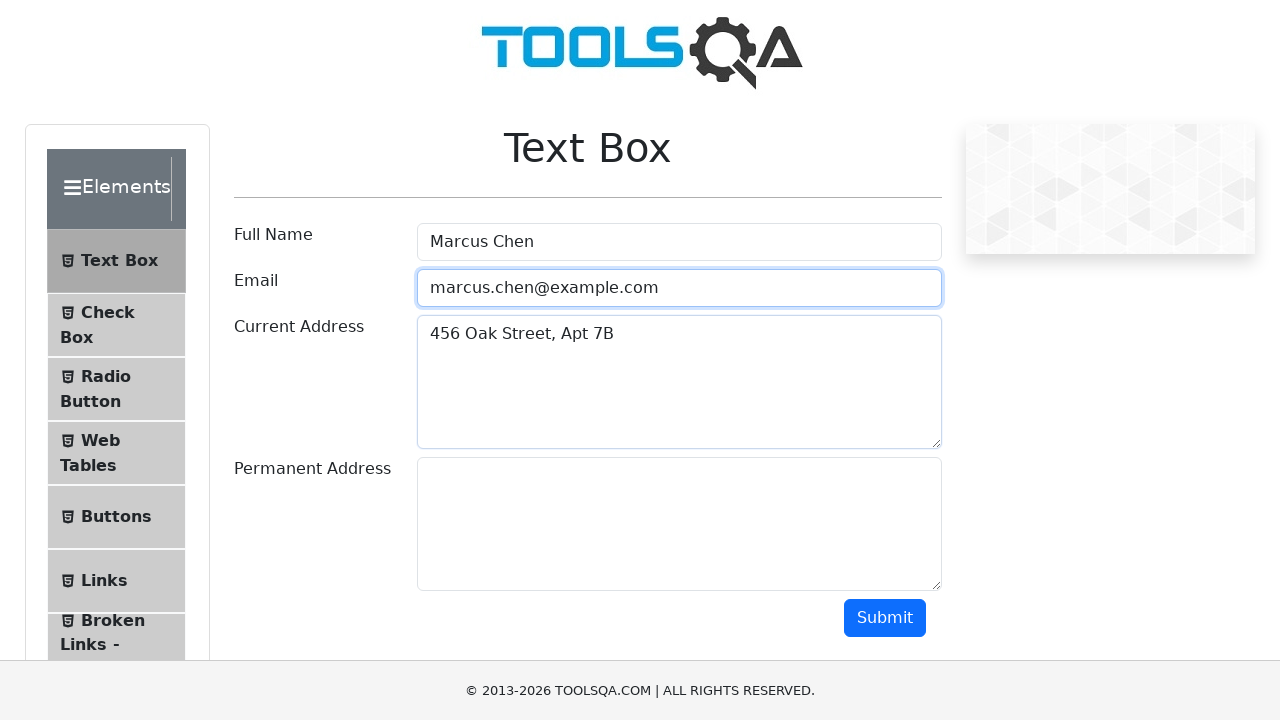

Filled permanent address field with '789 Pine Avenue, Suite 100' on //*[@id="permanentAddress"]
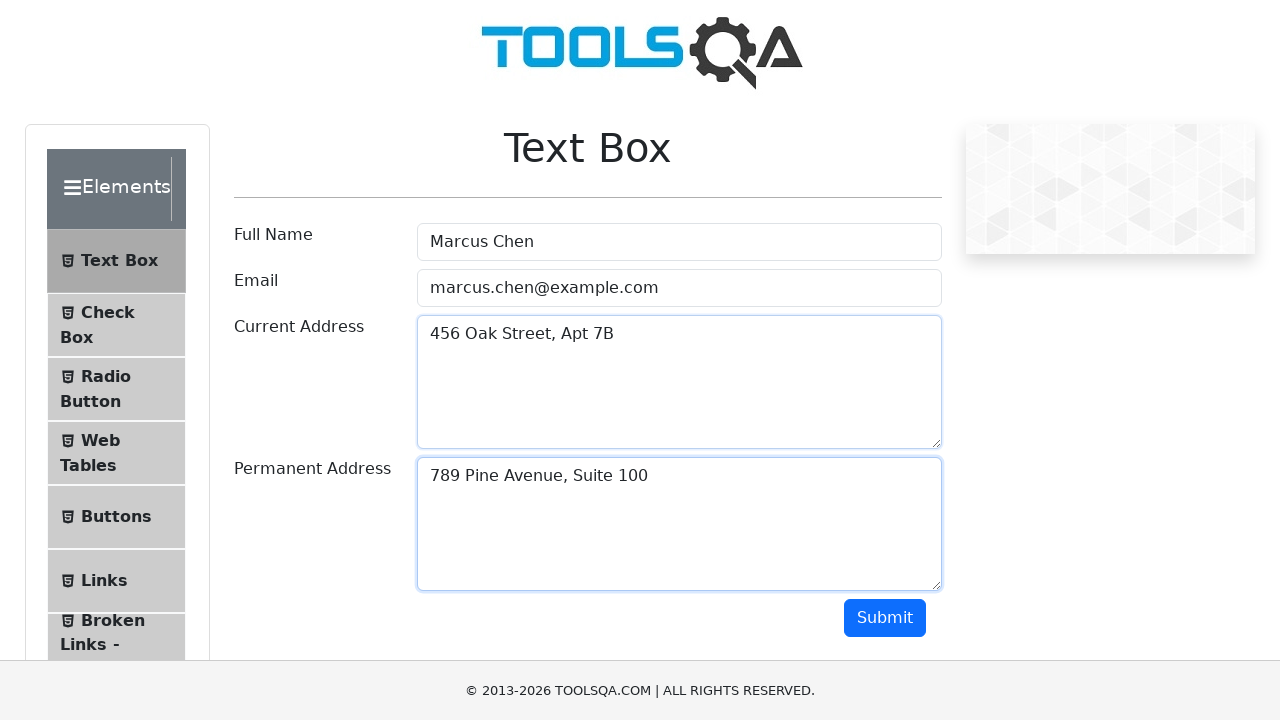

Clicked submit button to submit the form at (885, 618) on xpath=//*[@id="submit"]
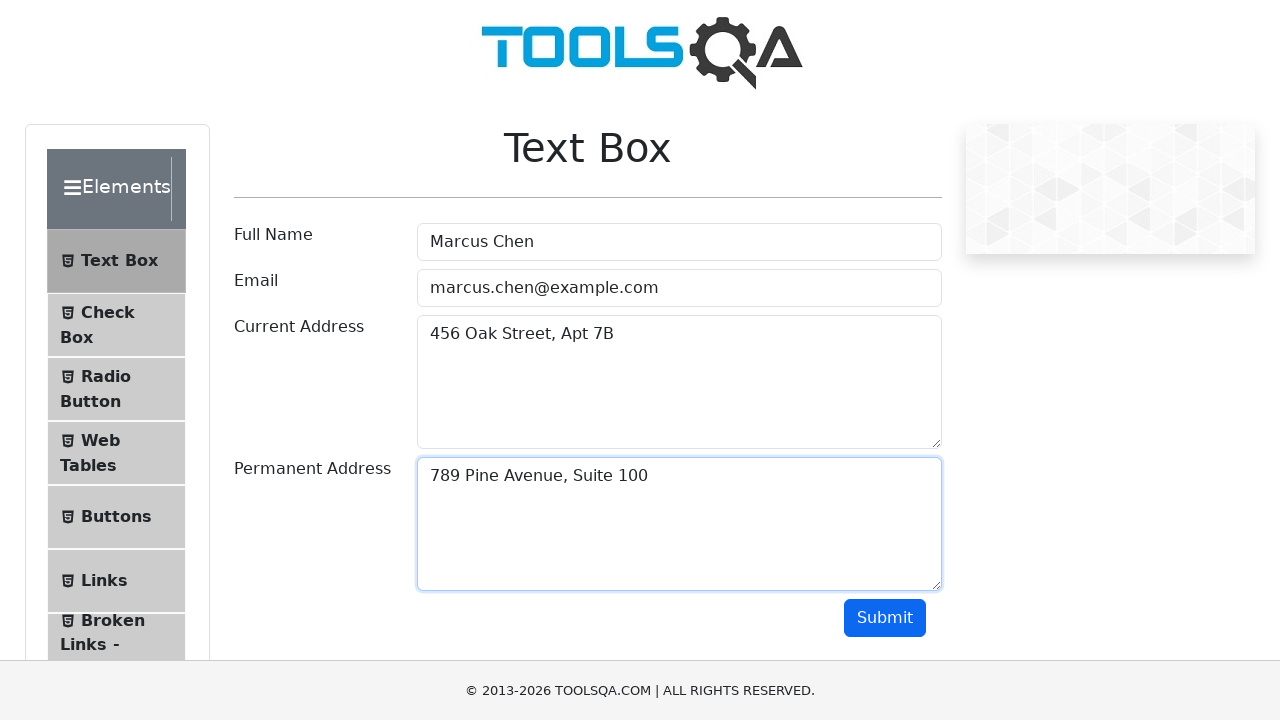

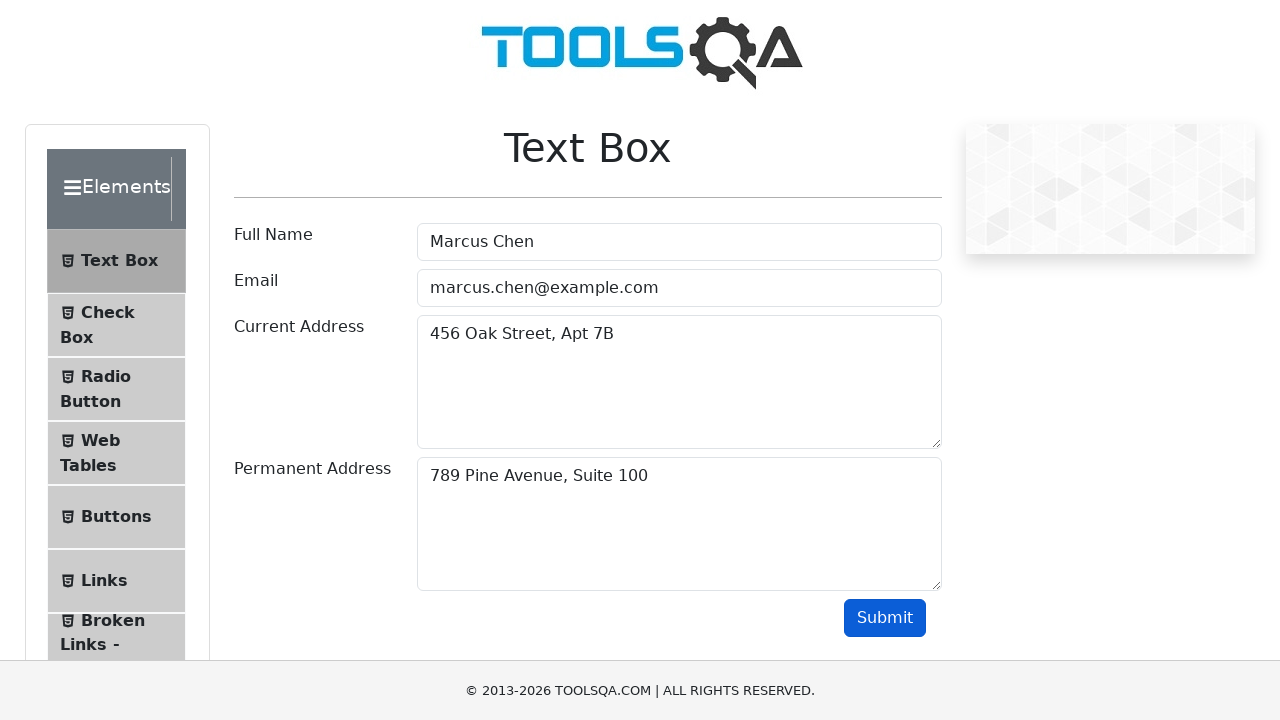